Tests division operation on the web calculator by clicking number and operator buttons to perform a calculation

Starting URL: https://www.calculator.net/

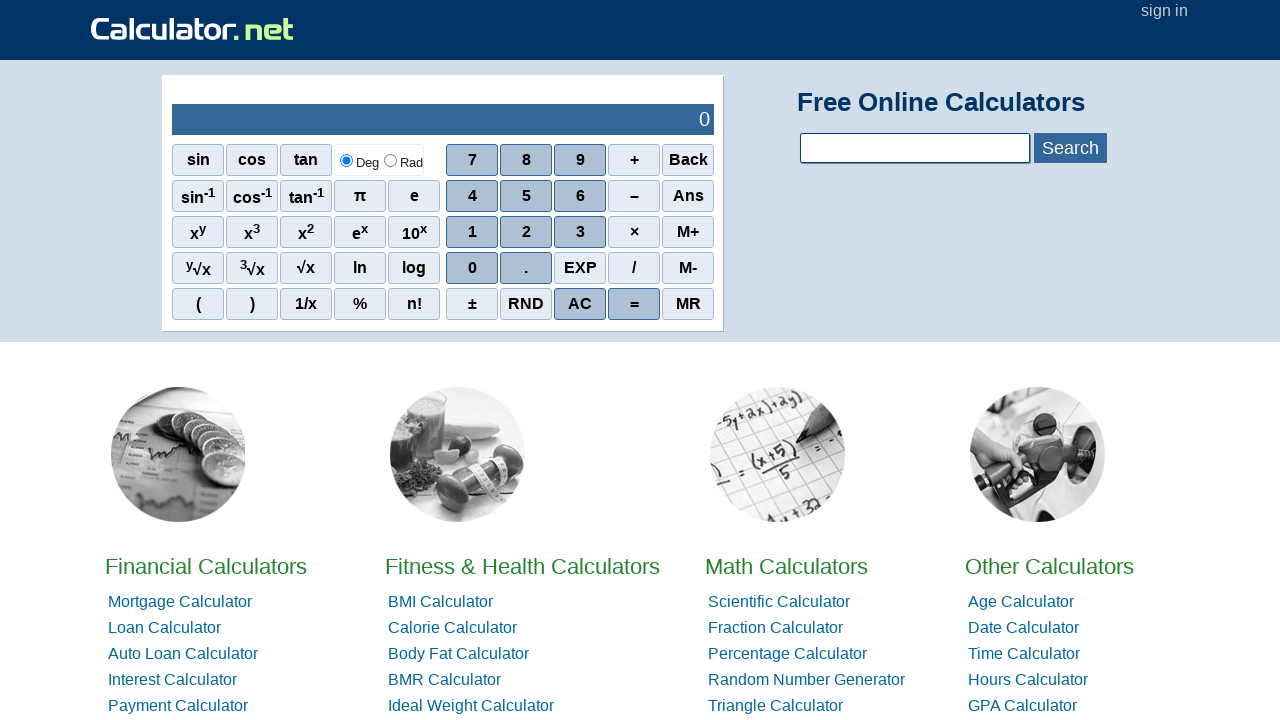

Clicked first number button on calculator at (472, 196) on xpath=/html/body/div[3]/div/table/tbody/tr/td[1]/table/tbody/tr[2]/td[2]/div/div
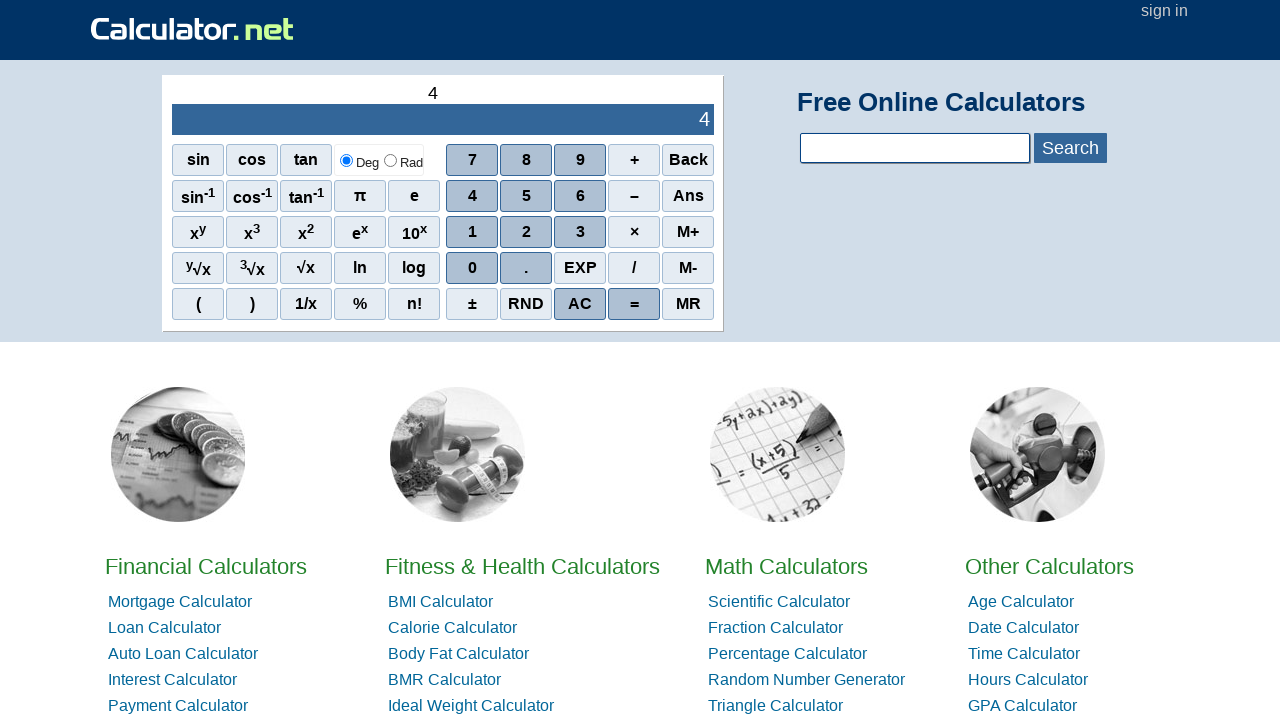

Clicked number button at (472, 268) on xpath=/html/body/div[3]/div/table/tbody/tr/td[1]/table/tbody/tr[2]/td[2]/div/div
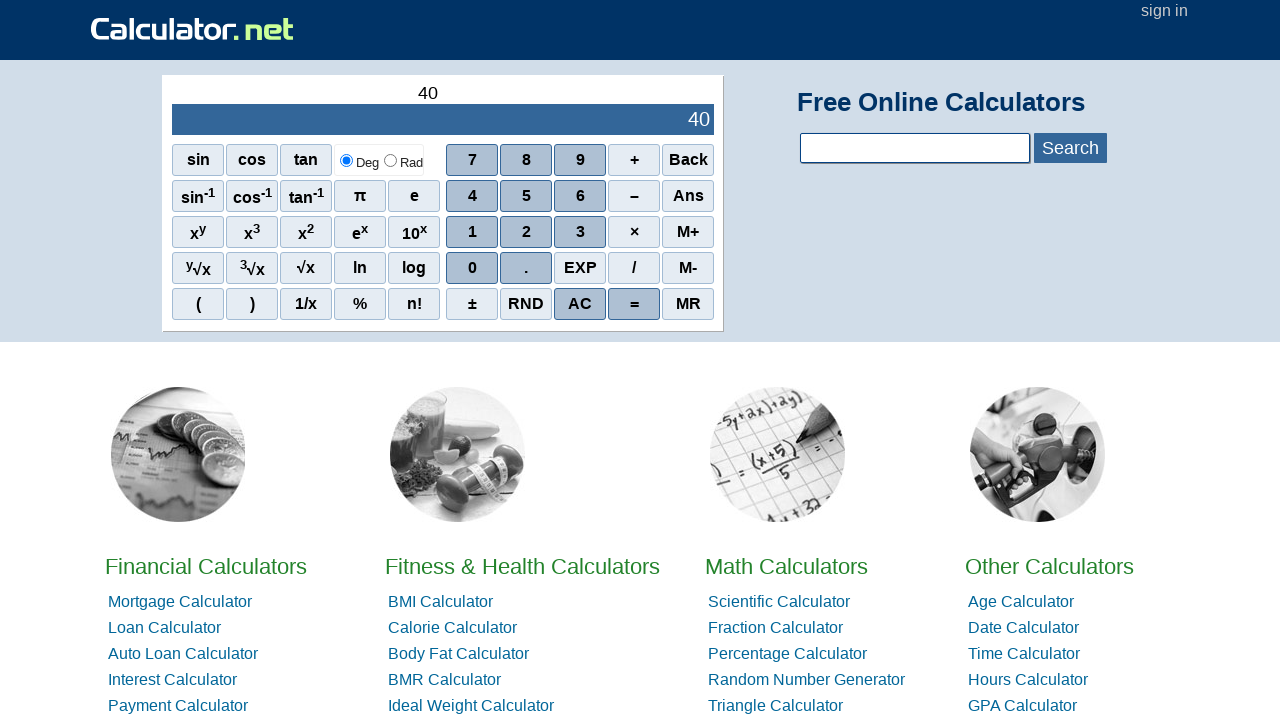

Clicked number button at (472, 268) on xpath=/html/body/div[3]/div/table/tbody/tr/td[1]/table/tbody/tr[2]/td[2]/div/div
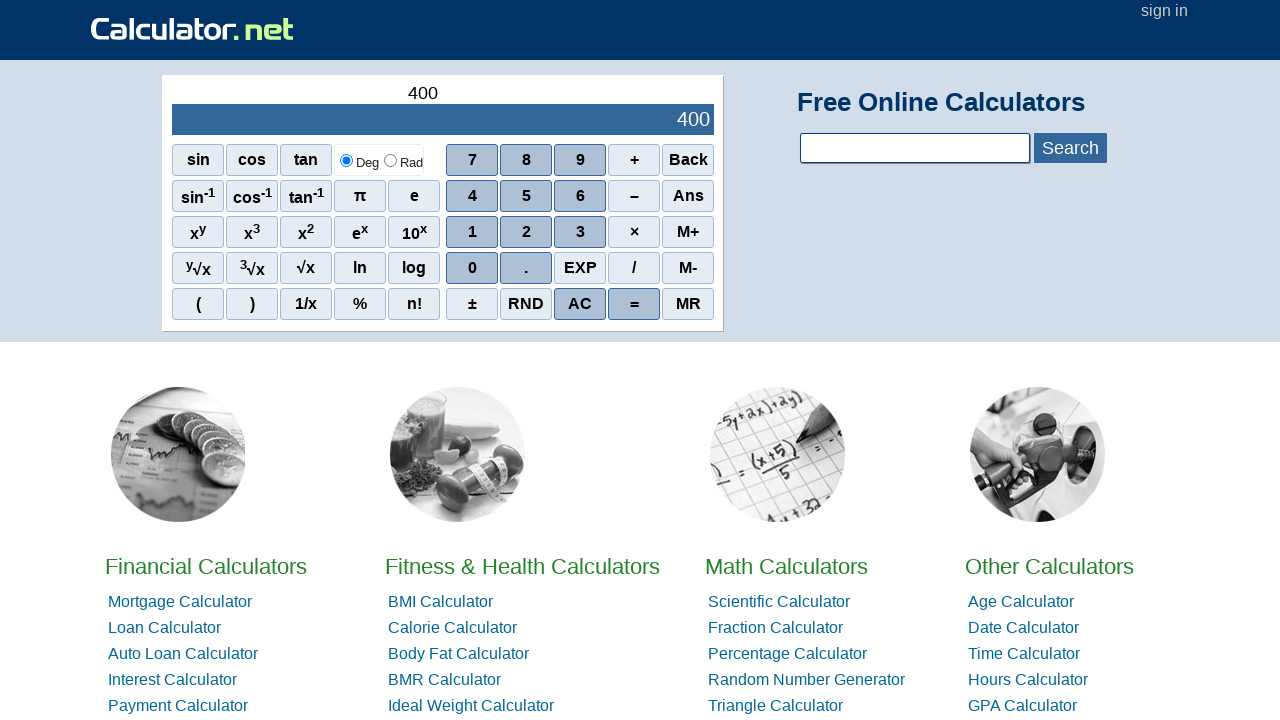

Clicked number button at (472, 268) on xpath=/html/body/div[3]/div/table/tbody/tr/td[1]/table/tbody/tr[2]/td[2]/div/div
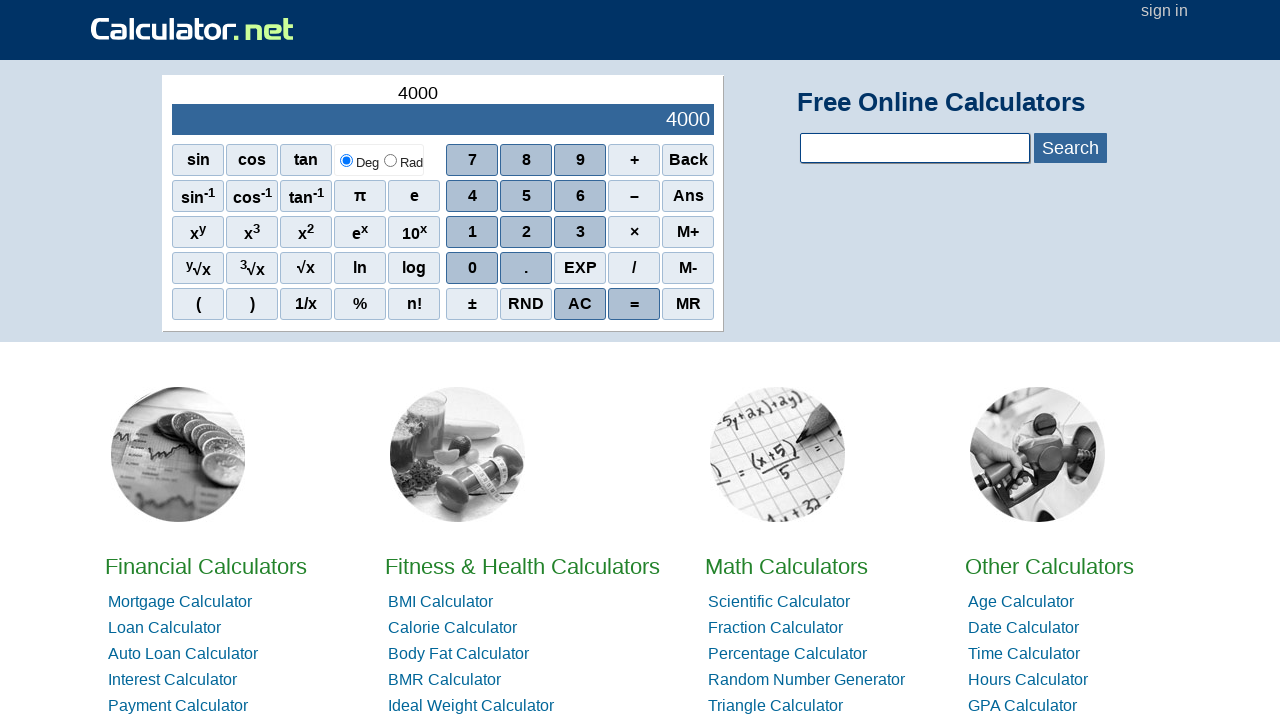

Clicked division operator button at (634, 268) on xpath=/html/body/div[3]/div/table/tbody/tr/td[1]/table/tbody/tr[2]/td[2]/div/div
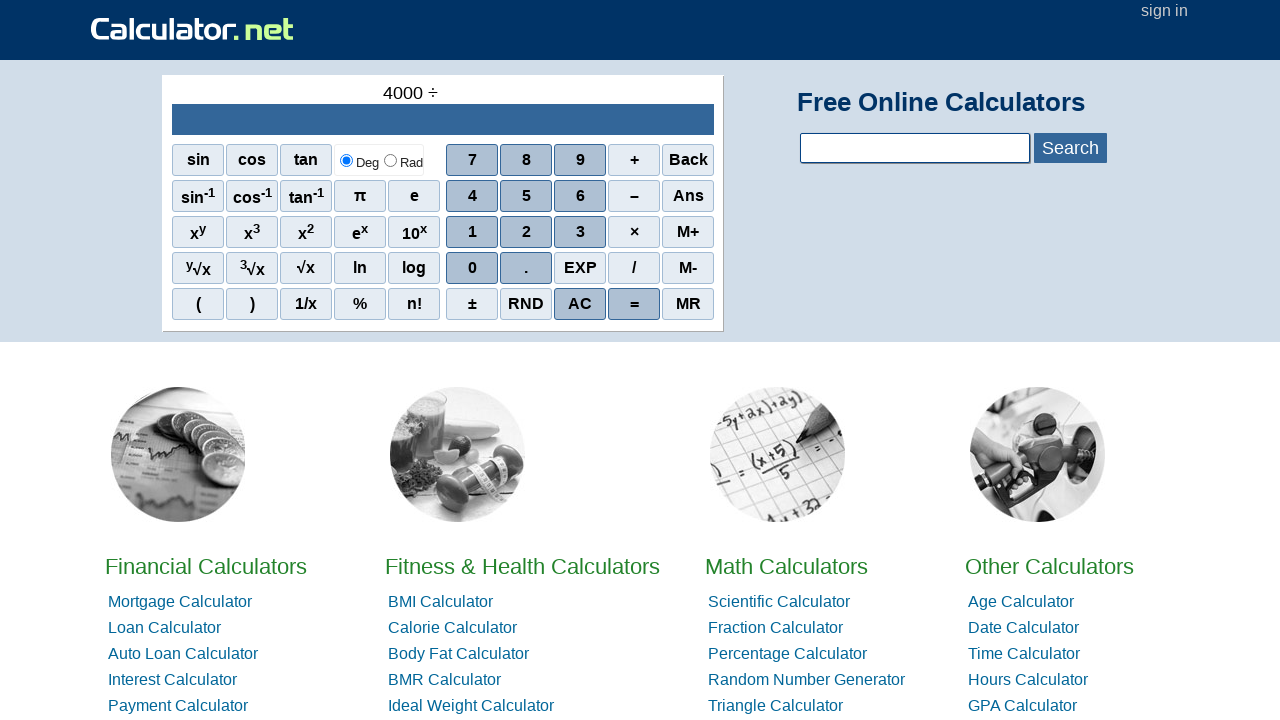

Clicked number button at (526, 232) on xpath=/html/body/div[3]/div/table/tbody/tr/td[1]/table/tbody/tr[2]/td[2]/div/div
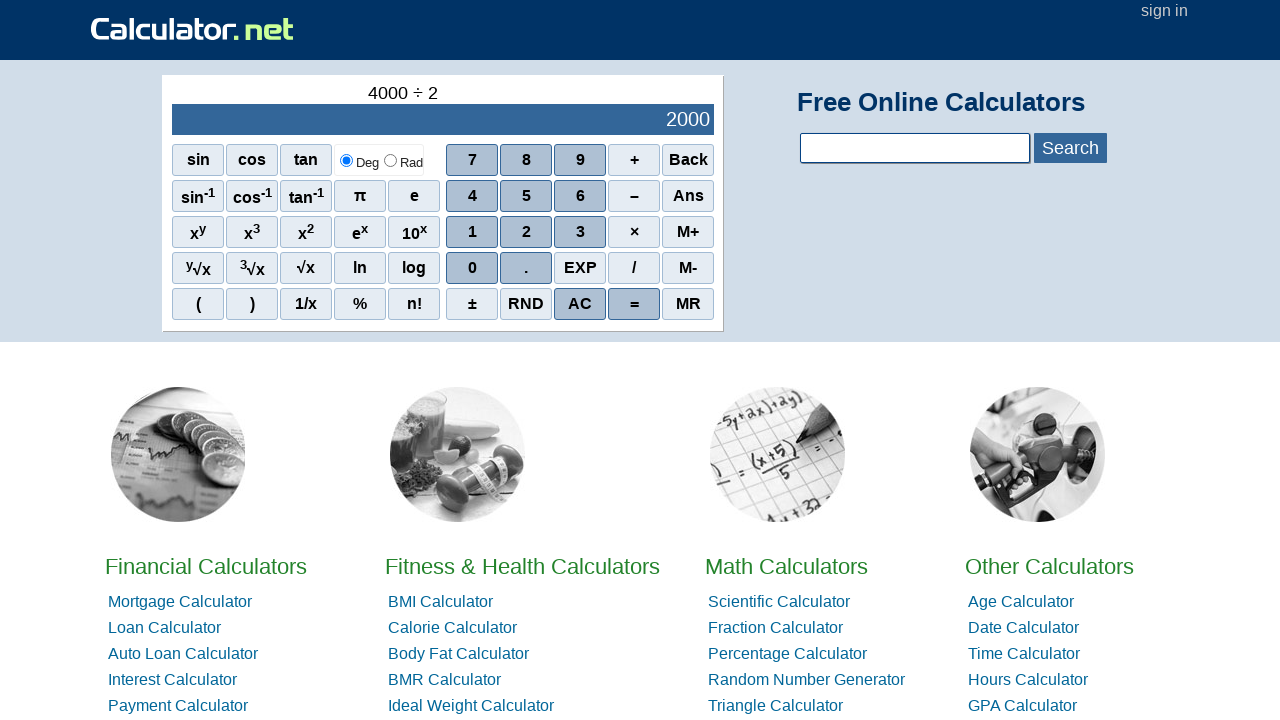

Clicked number button at (472, 268) on xpath=/html/body/div[3]/div/table/tbody/tr/td[1]/table/tbody/tr[2]/td[2]/div/div
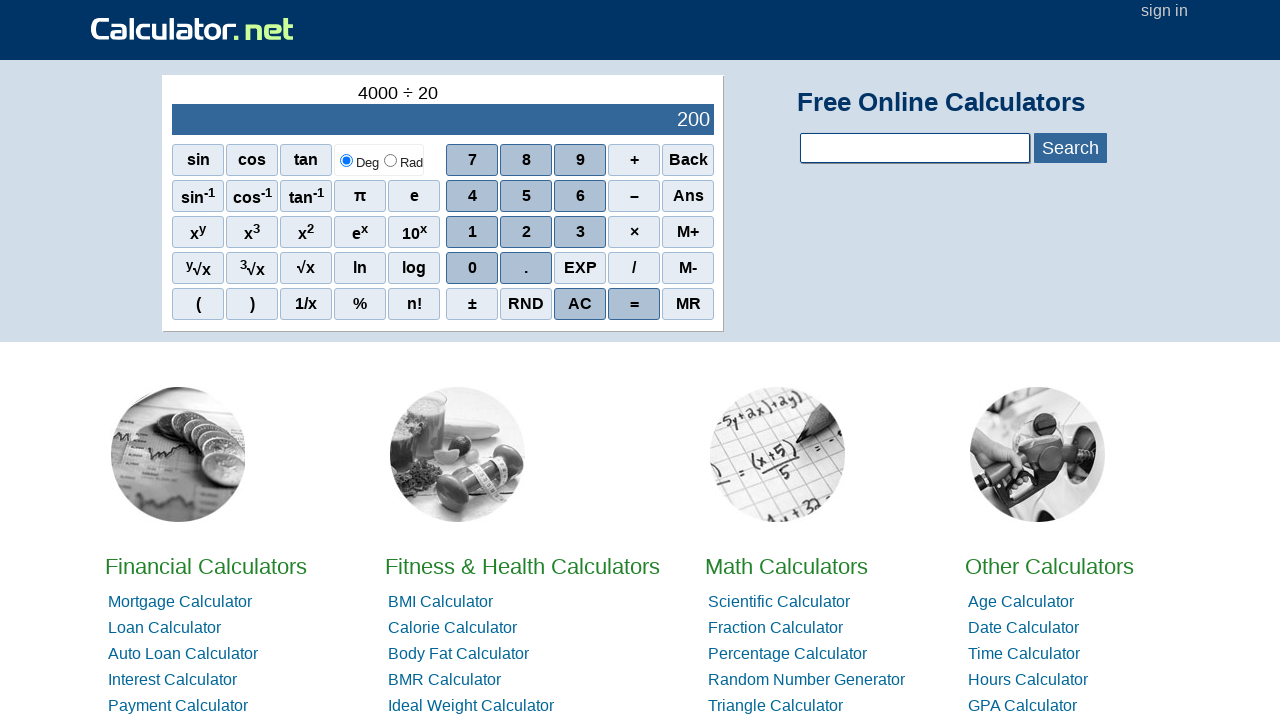

Clicked number button at (472, 268) on xpath=/html/body/div[3]/div/table/tbody/tr/td[1]/table/tbody/tr[2]/td[2]/div/div
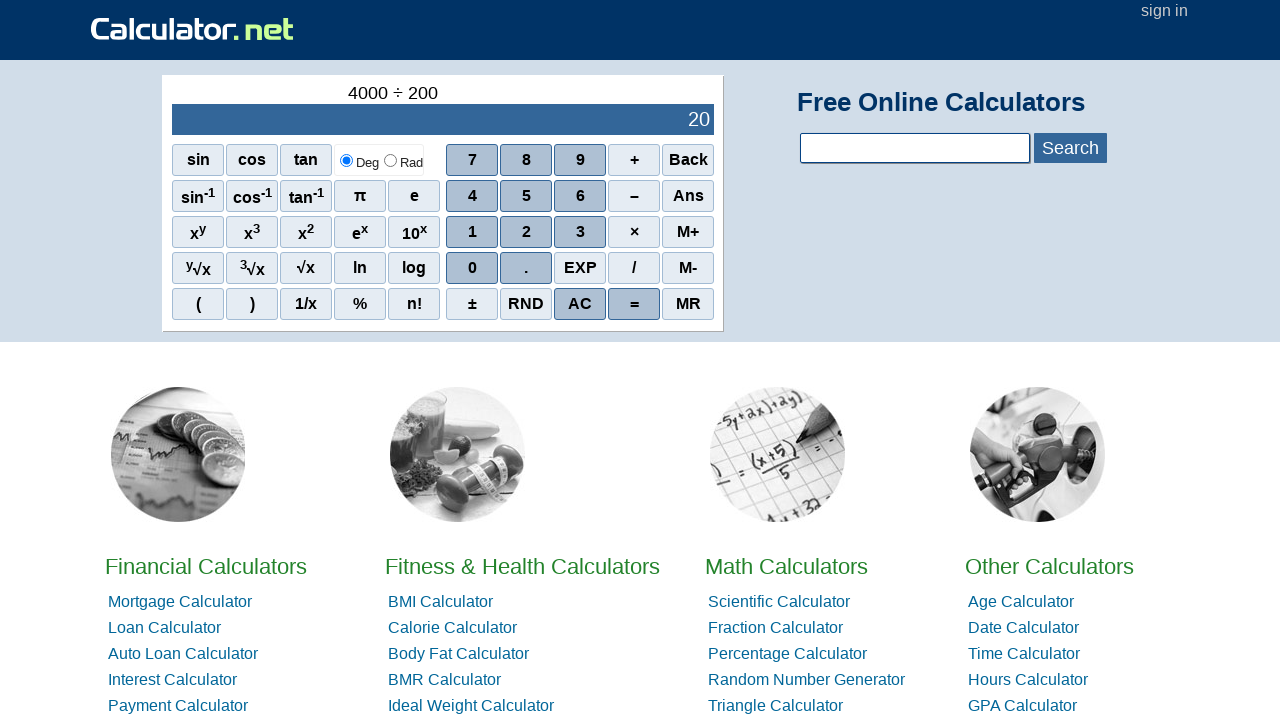

Clicked equals button to complete division operation at (634, 304) on xpath=/html/body/div[3]/div/table/tbody/tr/td[1]/table/tbody/tr[2]/td[2]/div/div
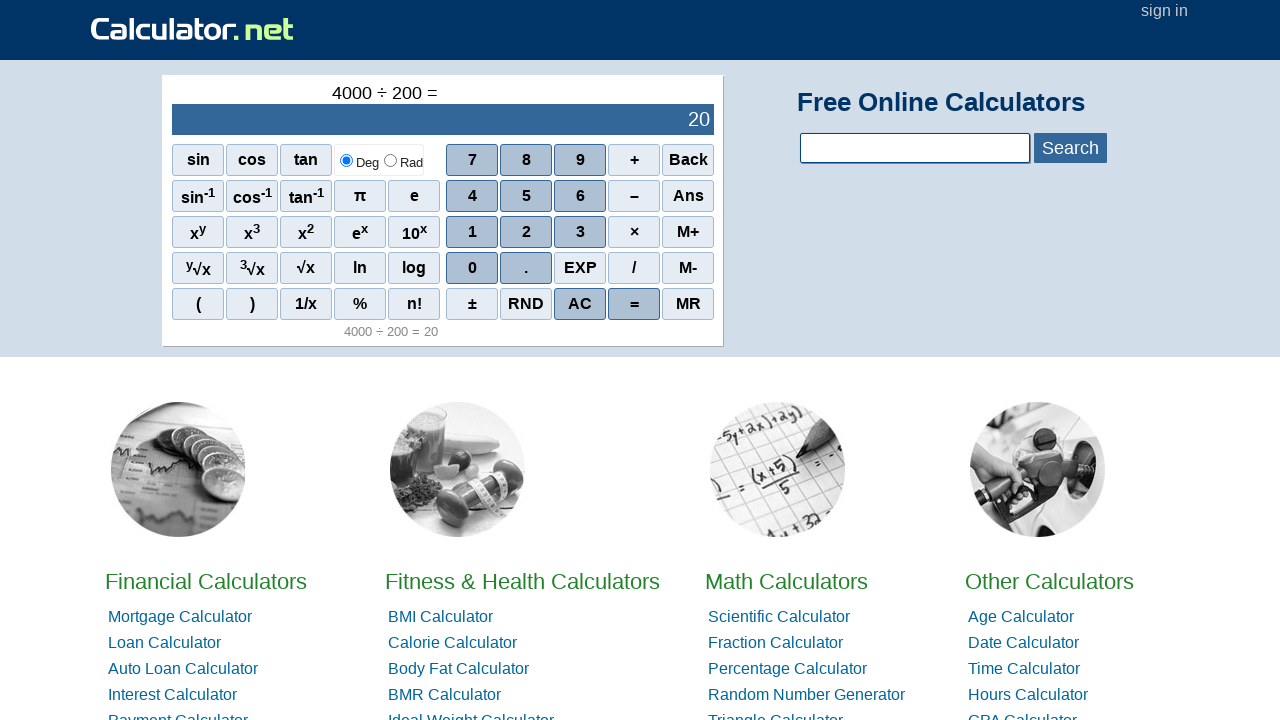

Clicked clear button to reset calculator at (580, 304) on xpath=/html/body/div[3]/div/table/tbody/tr/td[1]/table/tbody/tr[2]/td[2]/div/div
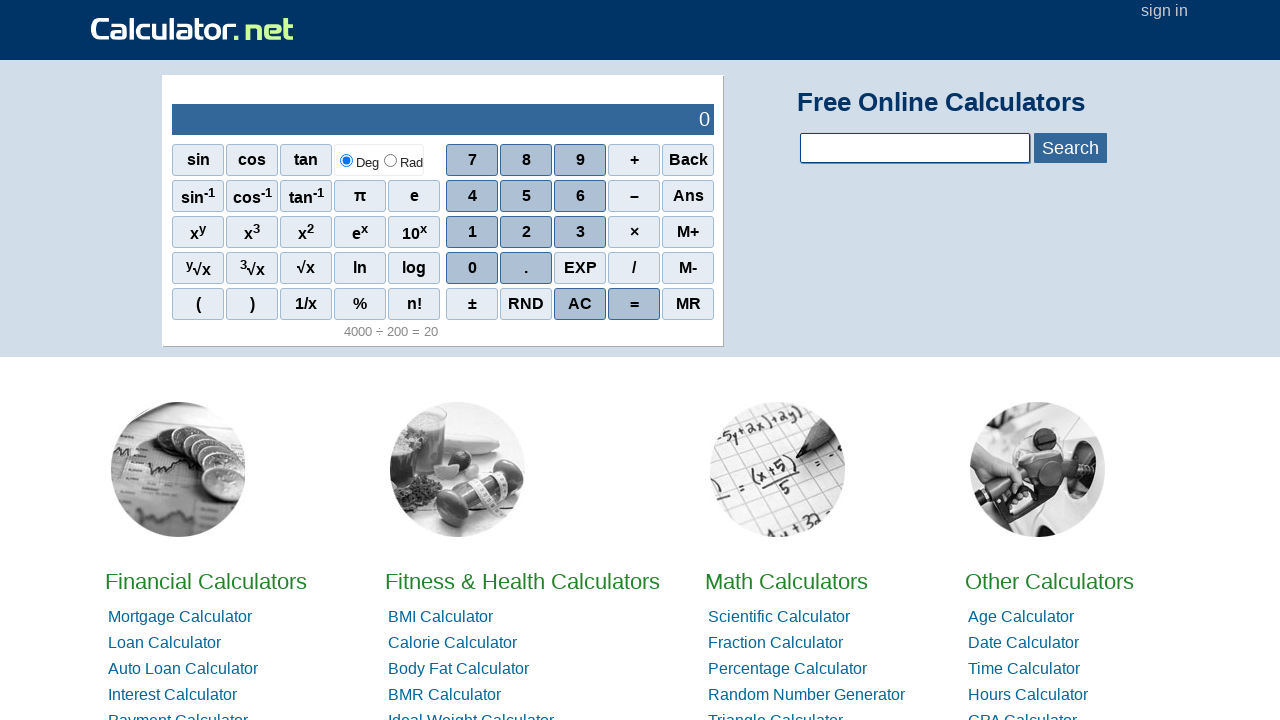

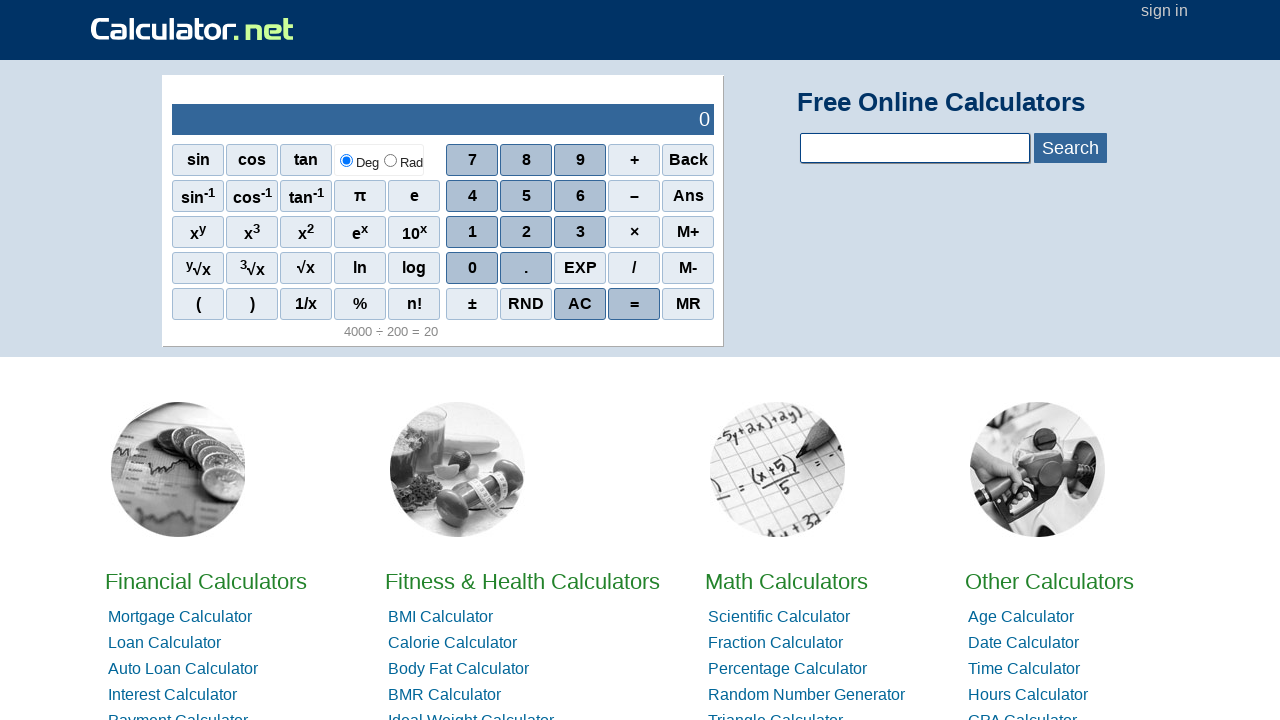